Tests a math problem page by reading two numbers, calculating their sum, selecting the answer from a dropdown, and submitting the form

Starting URL: http://suninjuly.github.io/selects2.html

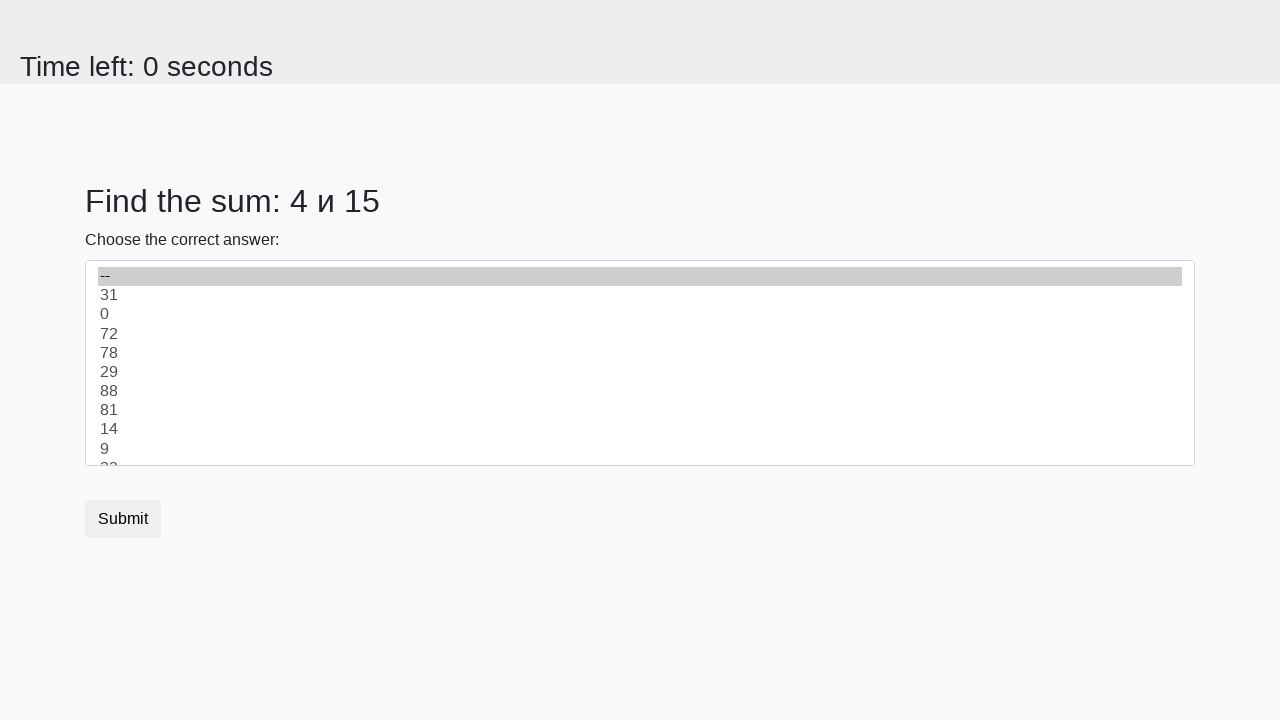

Retrieved first number from page
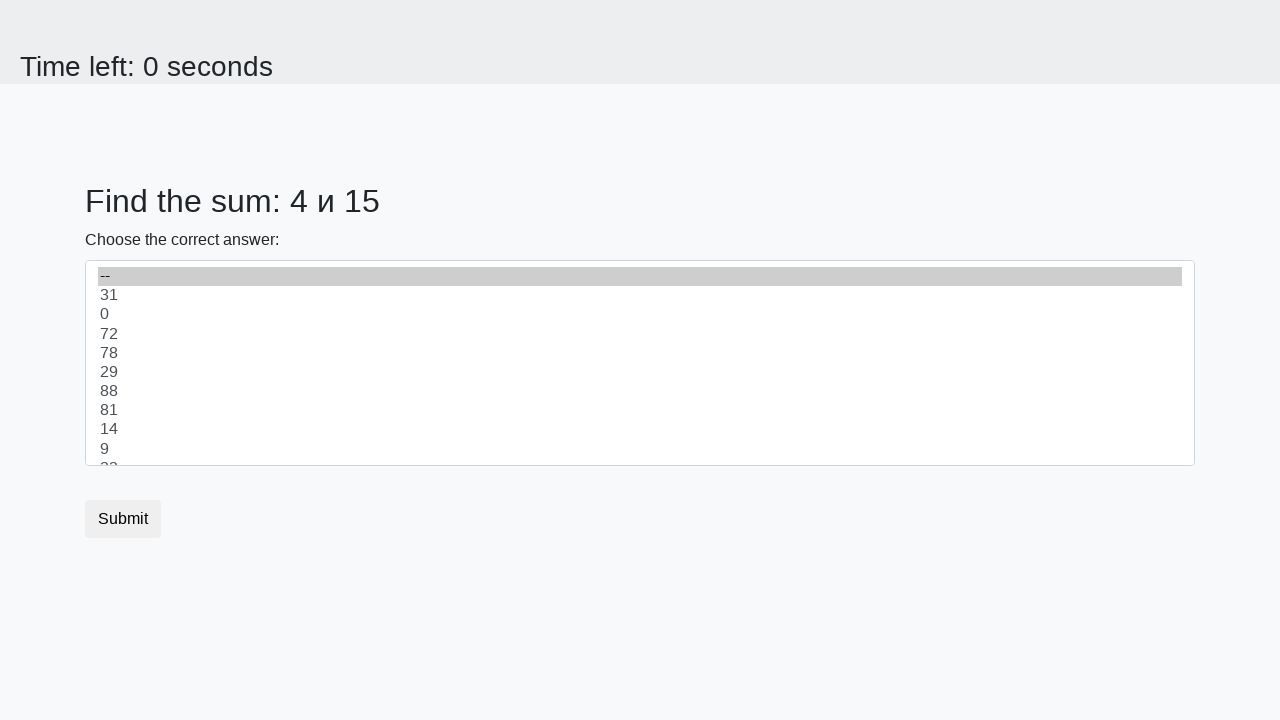

Retrieved second number from page
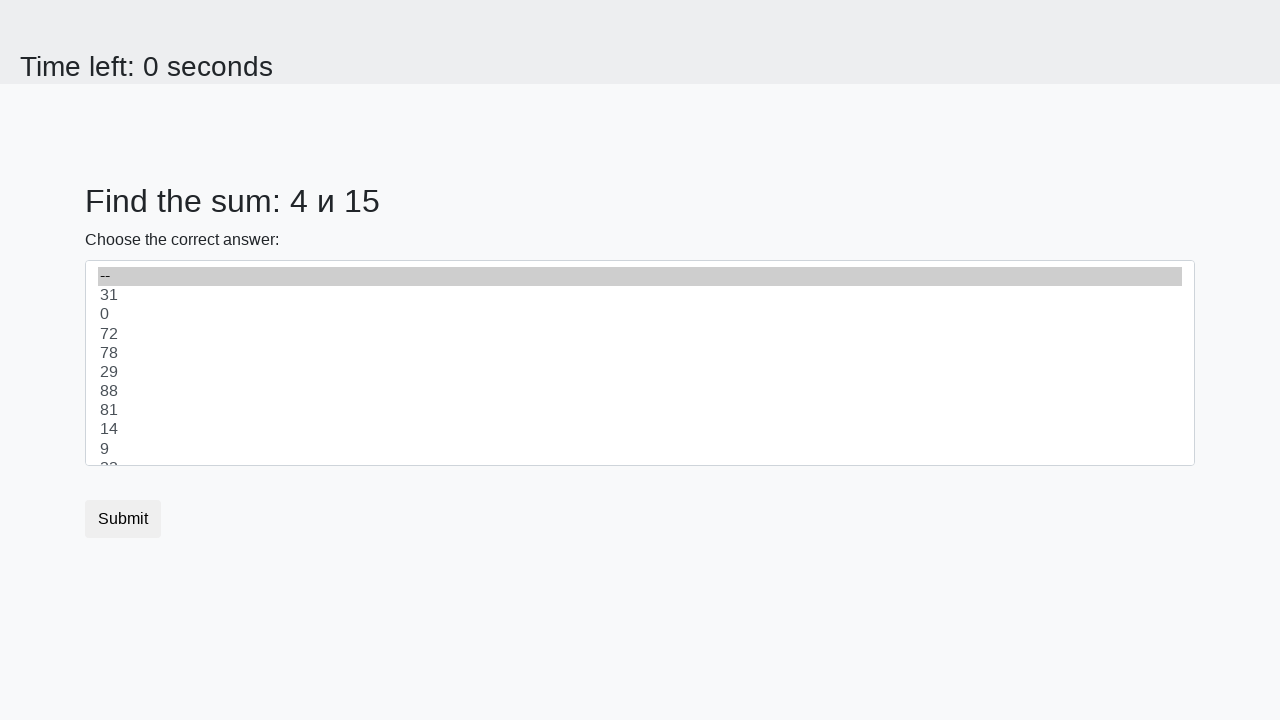

Calculated sum: 4 + 15 = 19
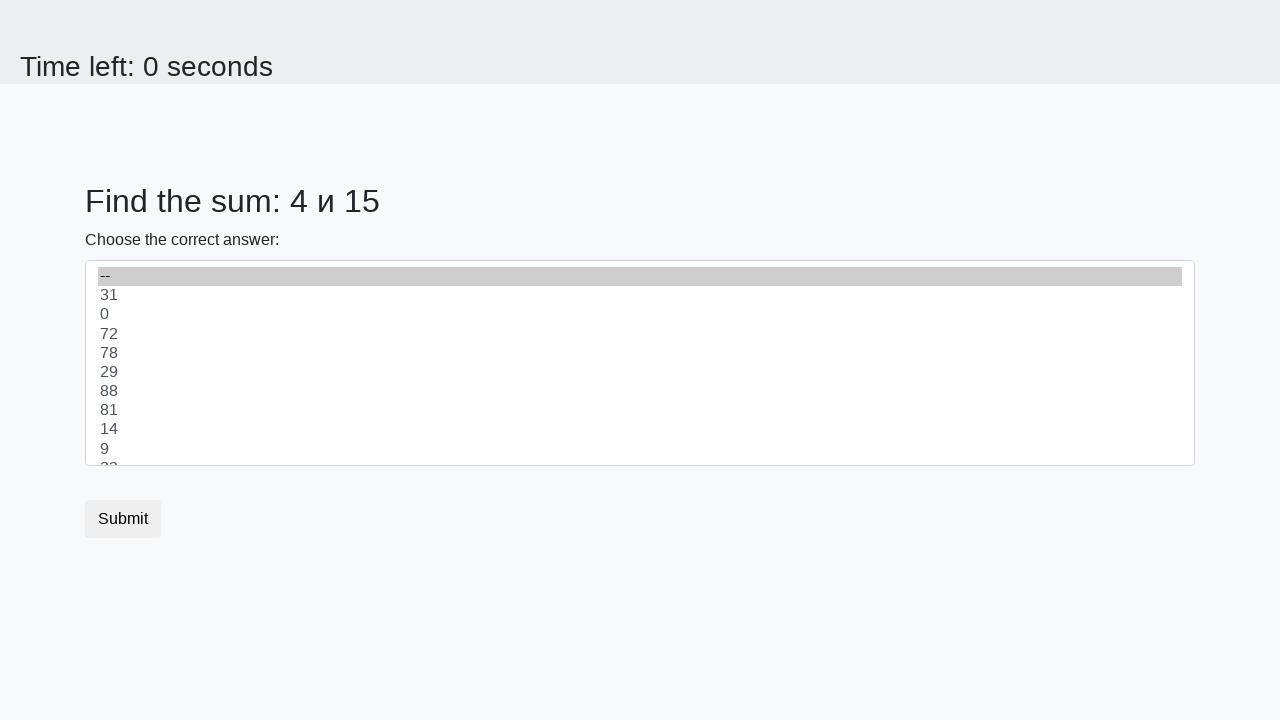

Selected answer 19 from dropdown on .custom-select
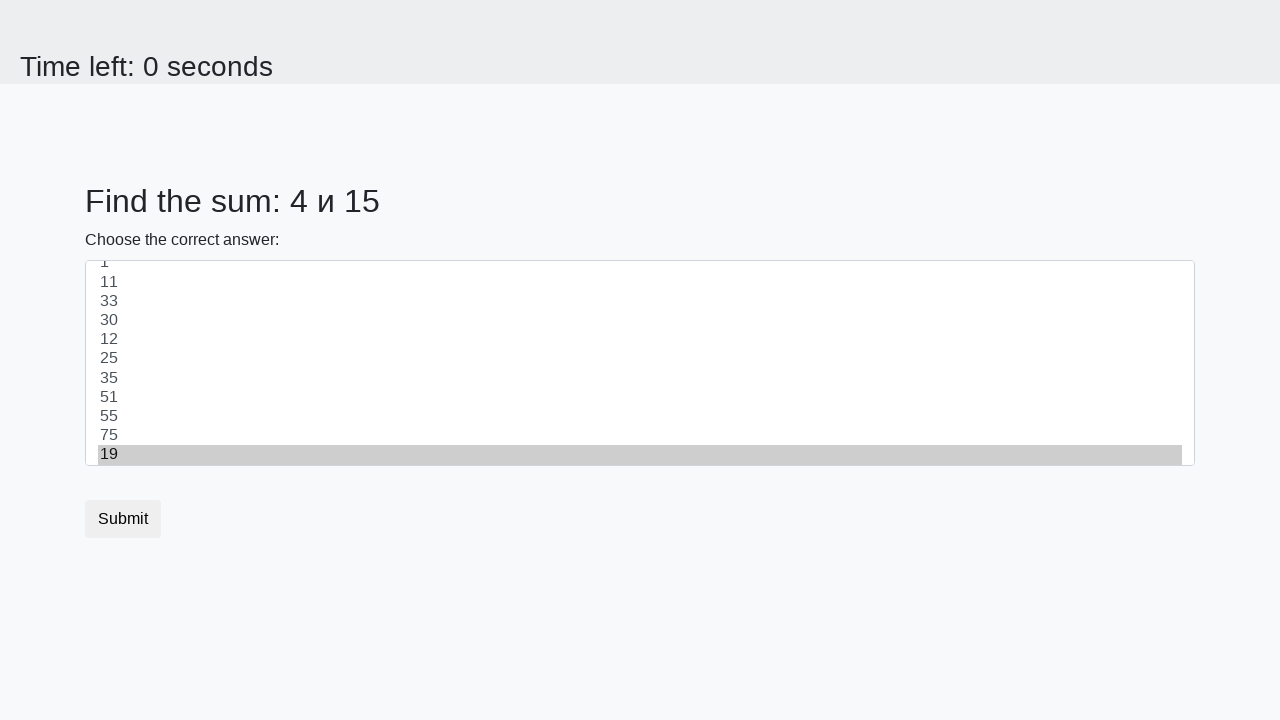

Clicked submit button to submit form at (123, 519) on button
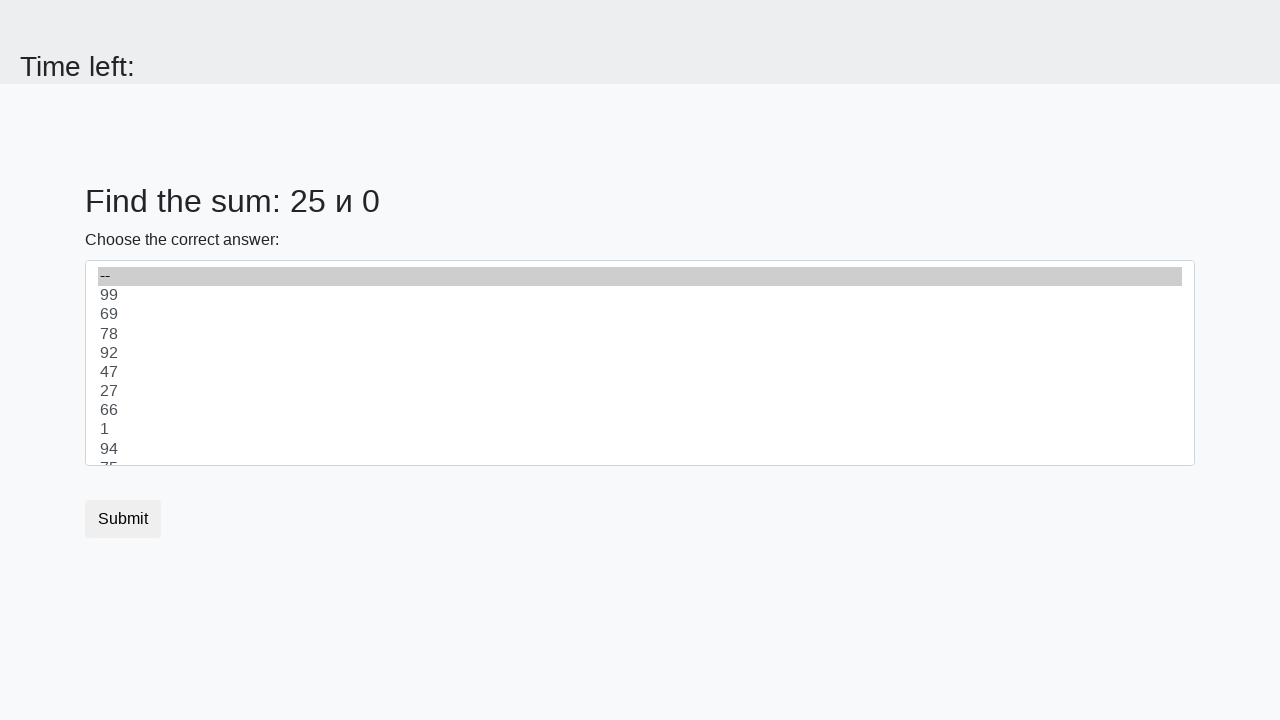

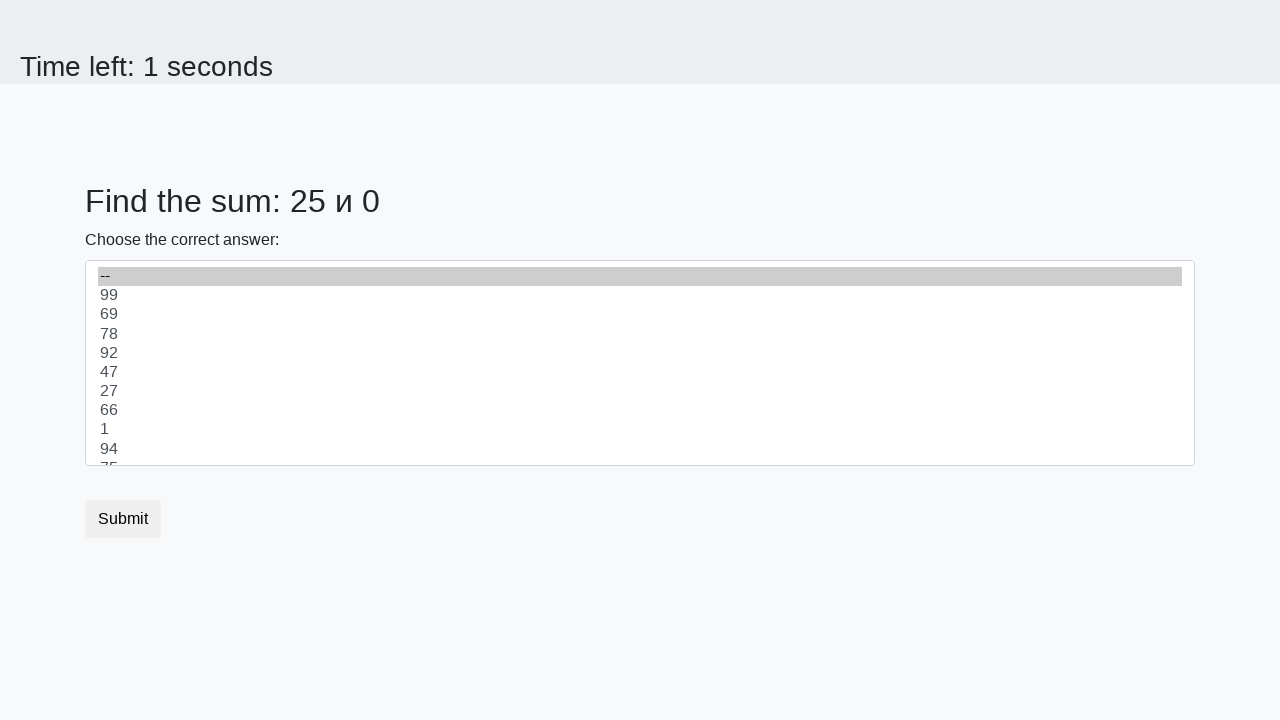